Tests the groups/clubs listing page by navigating to the clubs section and verifying that 8 club items are displayed on the page

Starting URL: https://speak-ukrainian.org.ua/

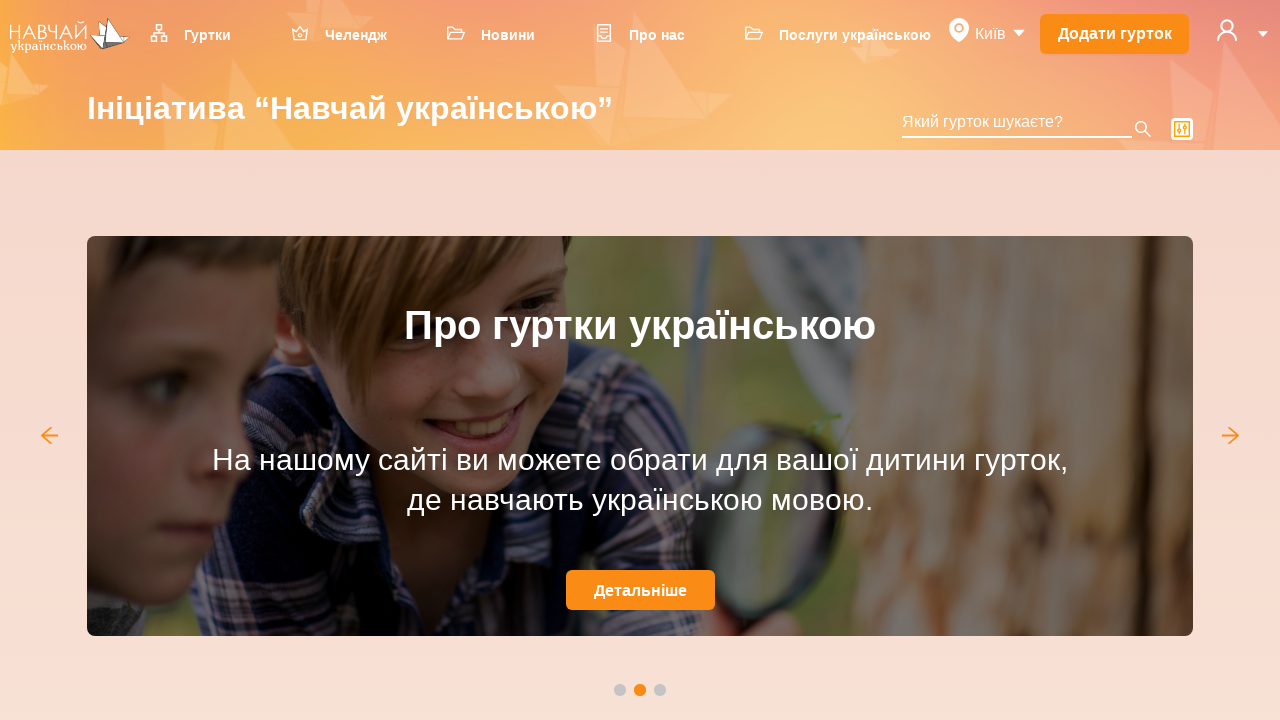

Clicked on clubs/groups menu item at (200, 34) on ul.ant-menu-overflow.ant-menu.ant-menu-root.ant-menu-horizontal.ant-menu-light.n
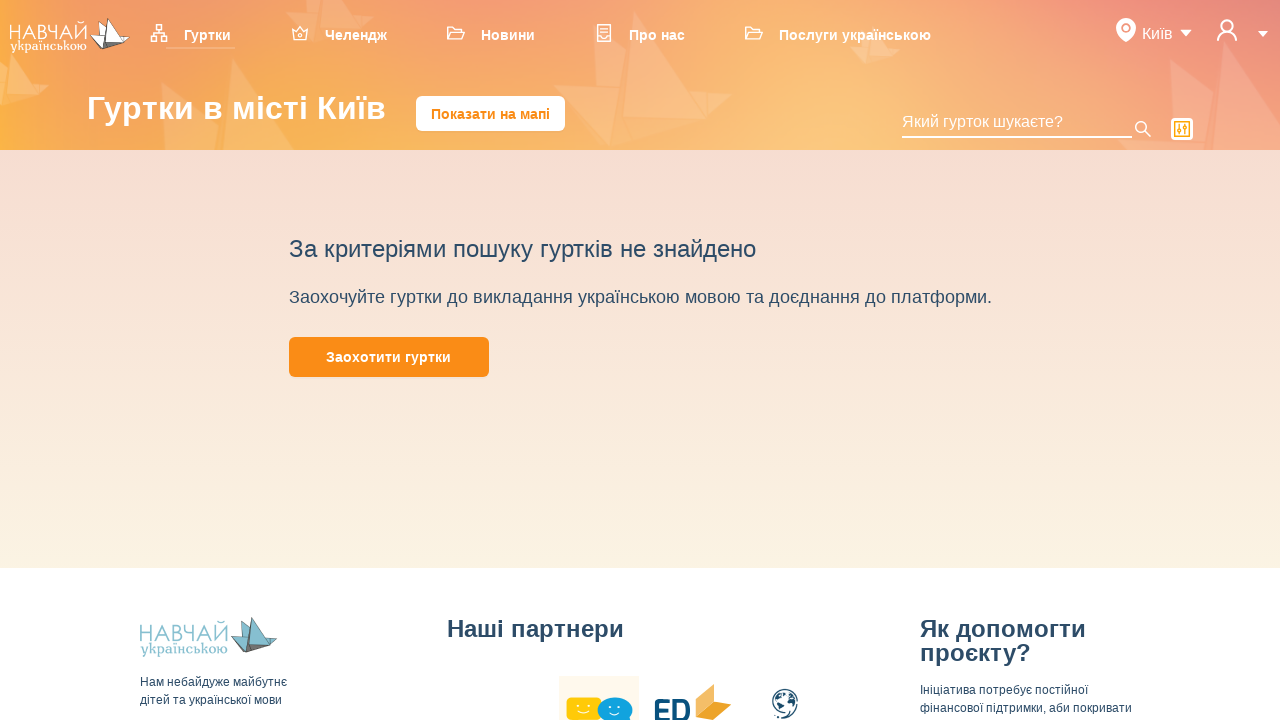

Clubs list loaded on page
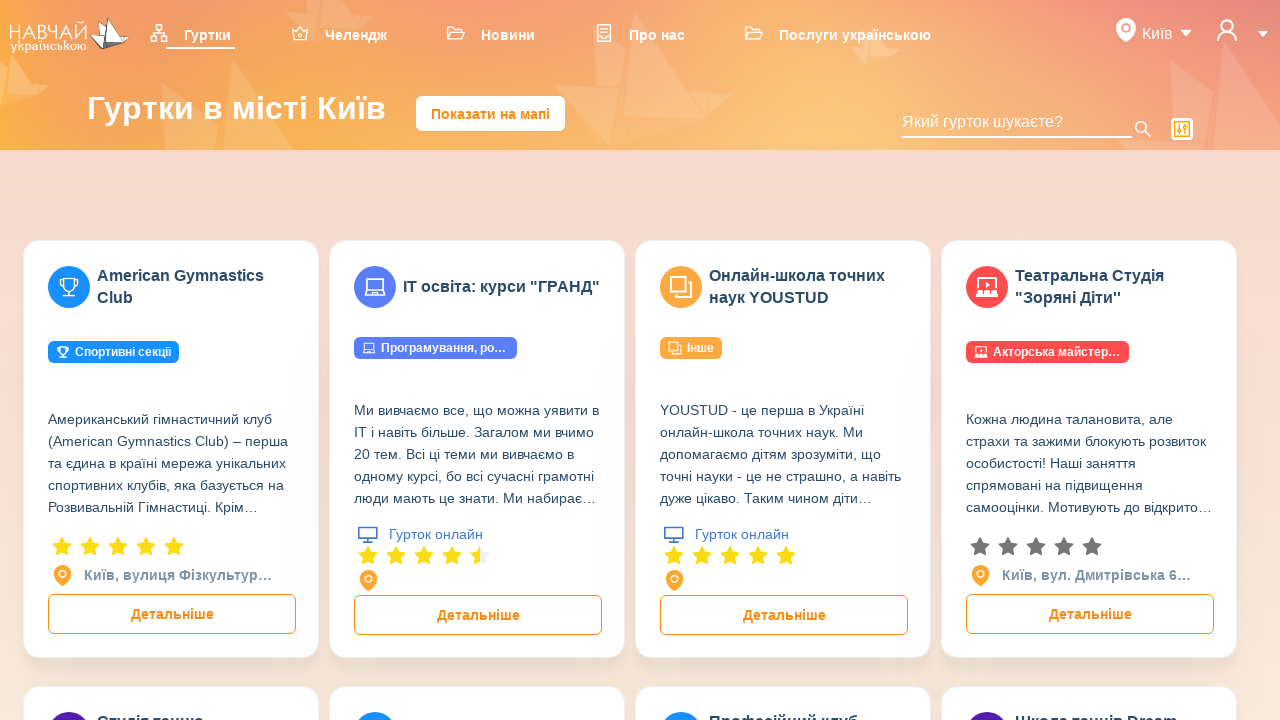

First club item is visible
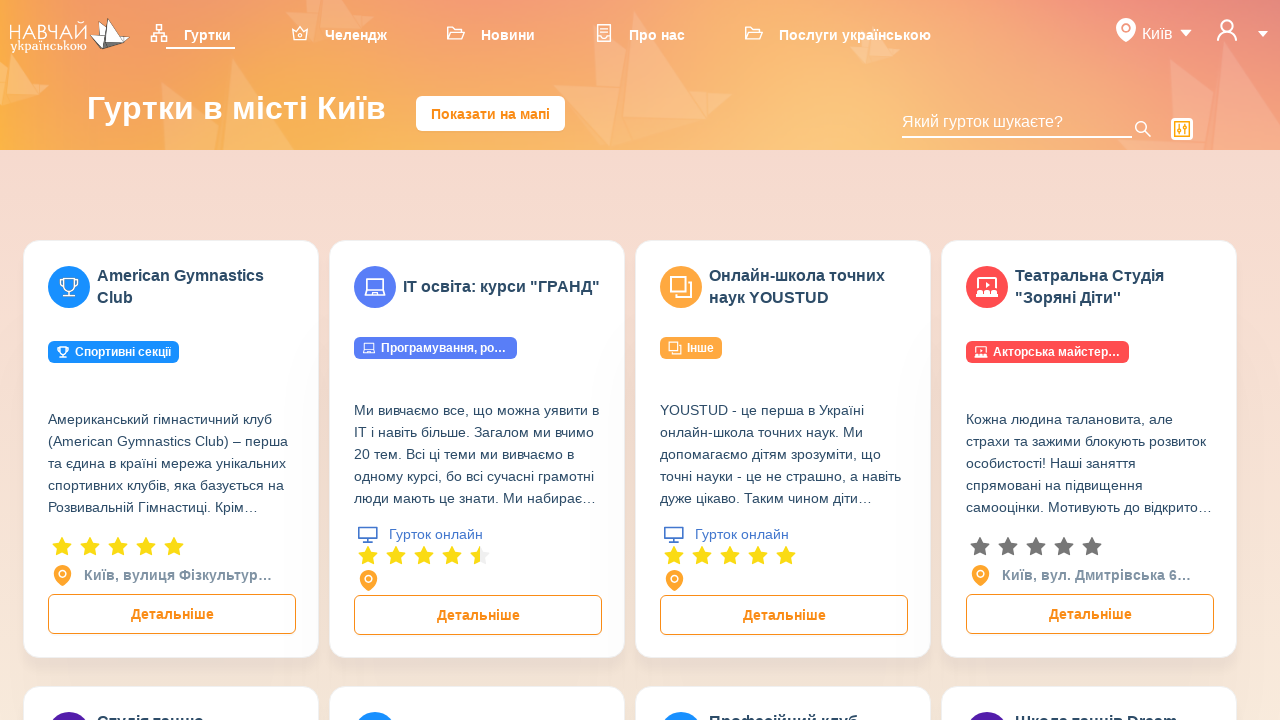

Verified that 8 club items are displayed on the page
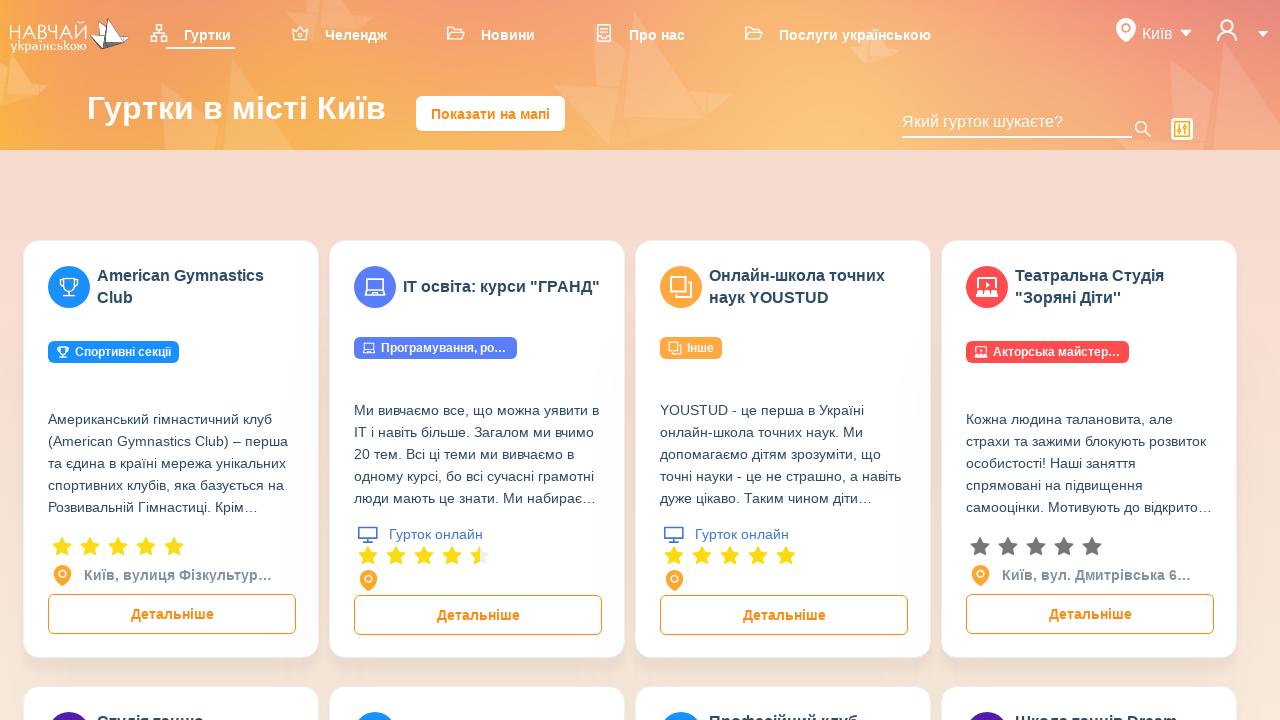

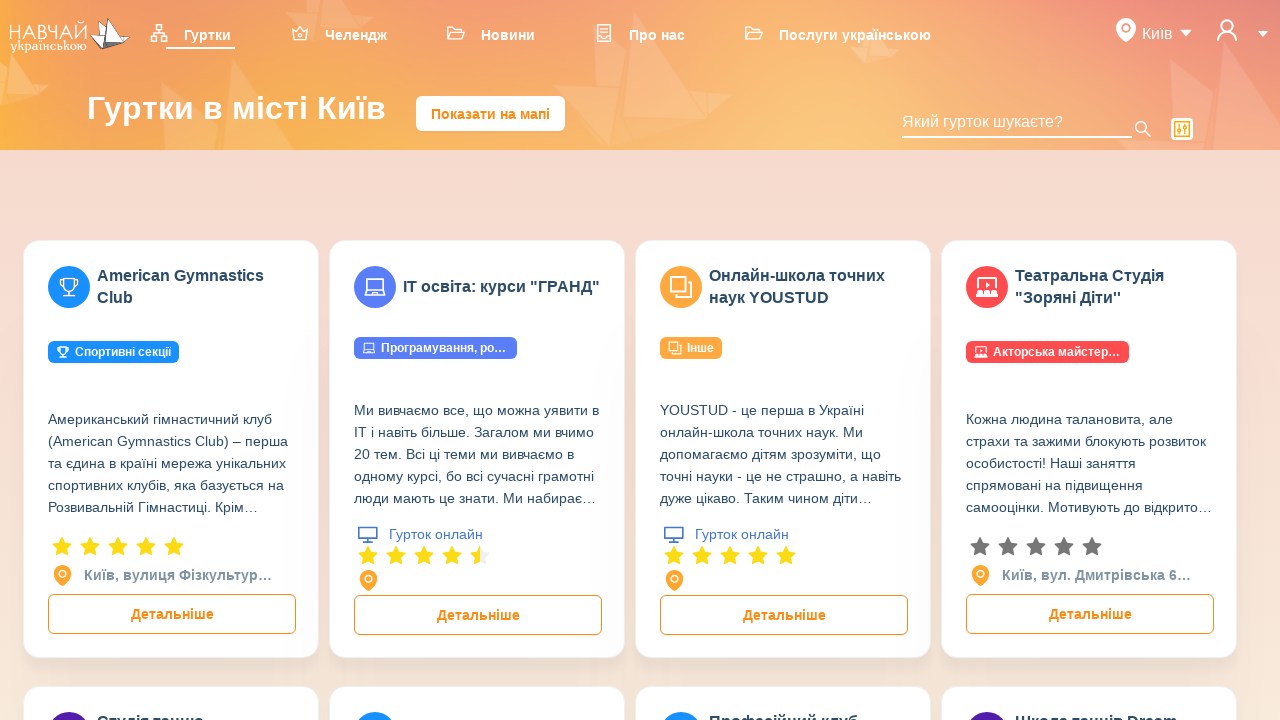